Tests the valid link by clicking it and verifying navigation to the homepage, then navigates back and forward

Starting URL: https://demoqa.com/broken

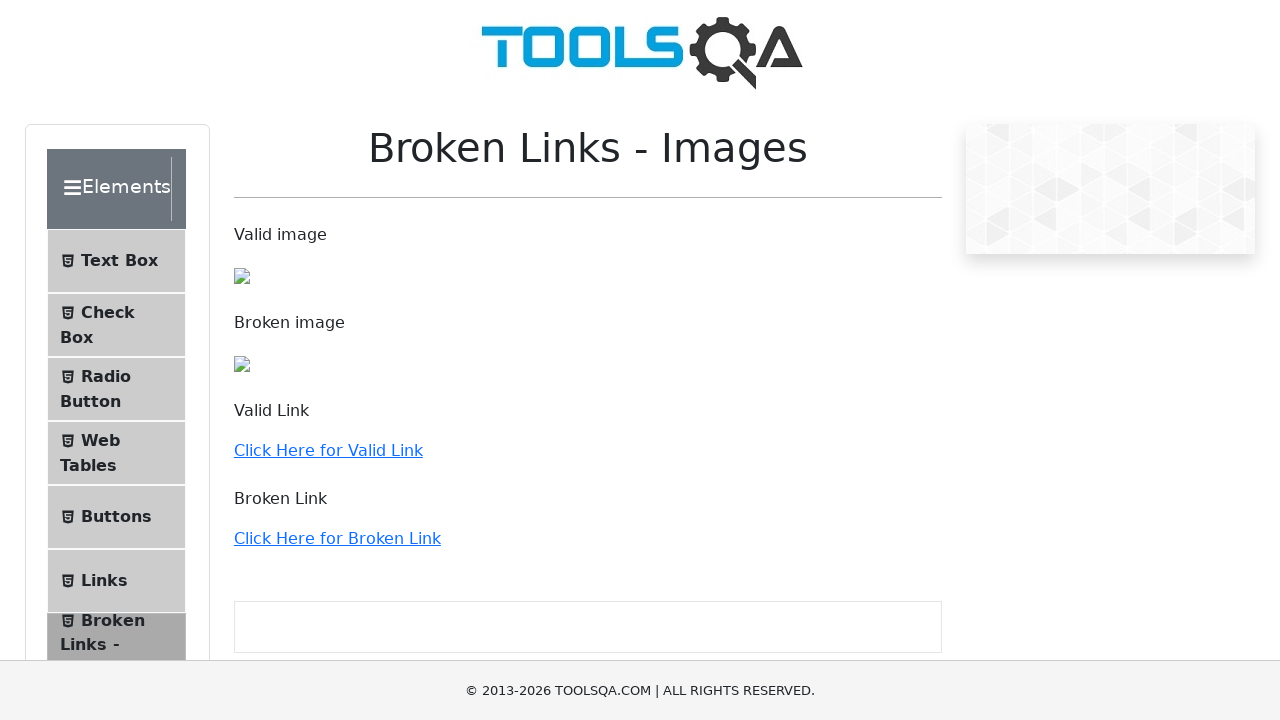

Scrolled down 250 pixels to make the valid link visible
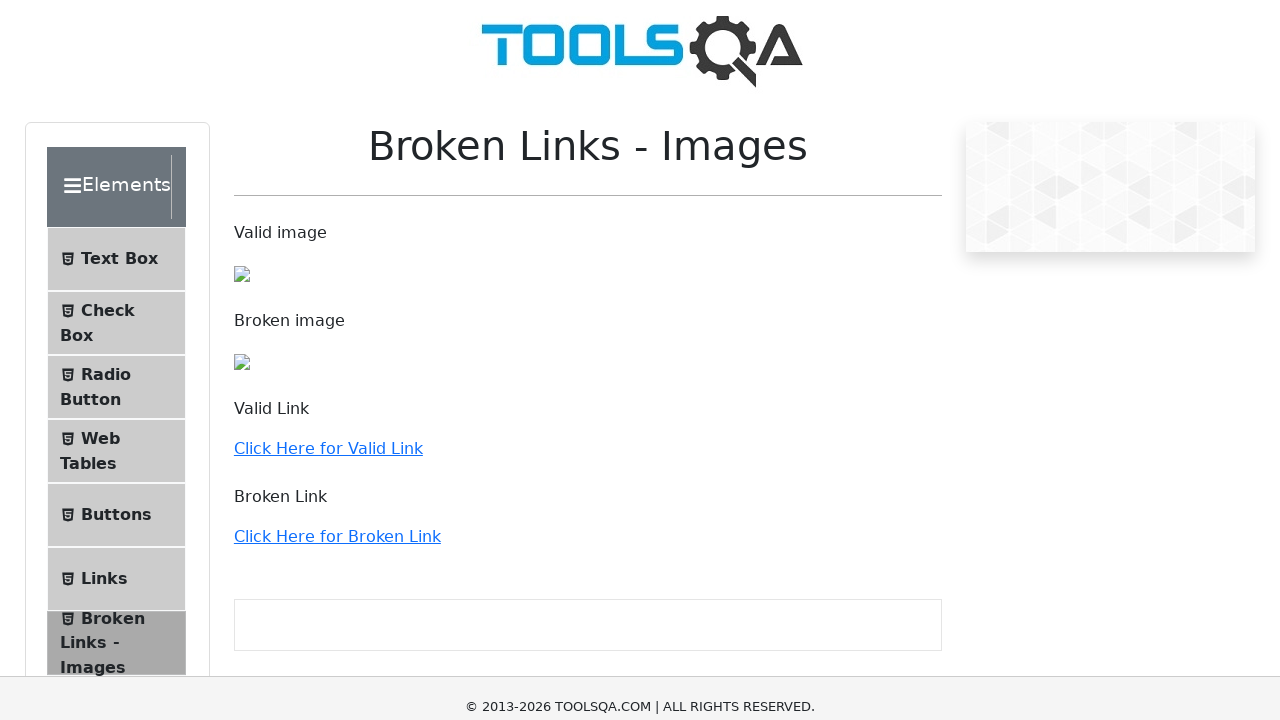

Clicked the valid link 'Click Here for Valid Link' at (328, 200) on a:has-text('Click Here for Valid Link')
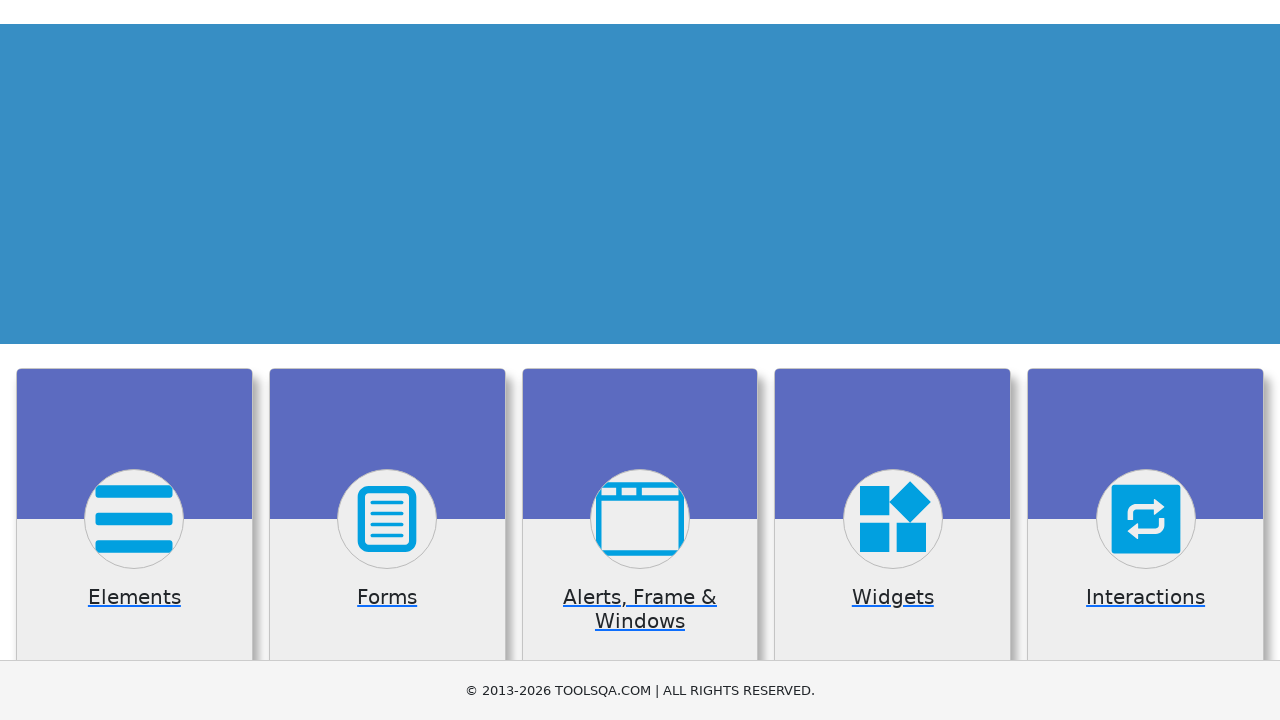

Verified navigation to homepage at https://demoqa.com/
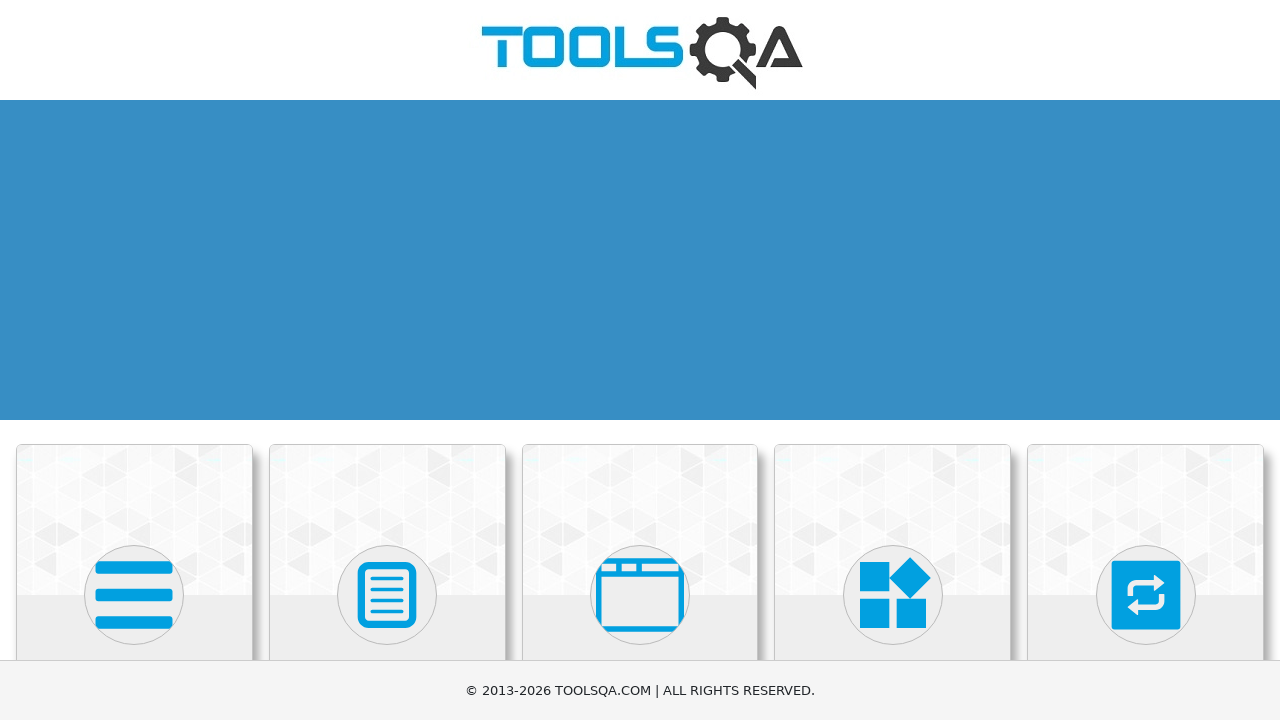

Printed current URL: https://demoqa.com/
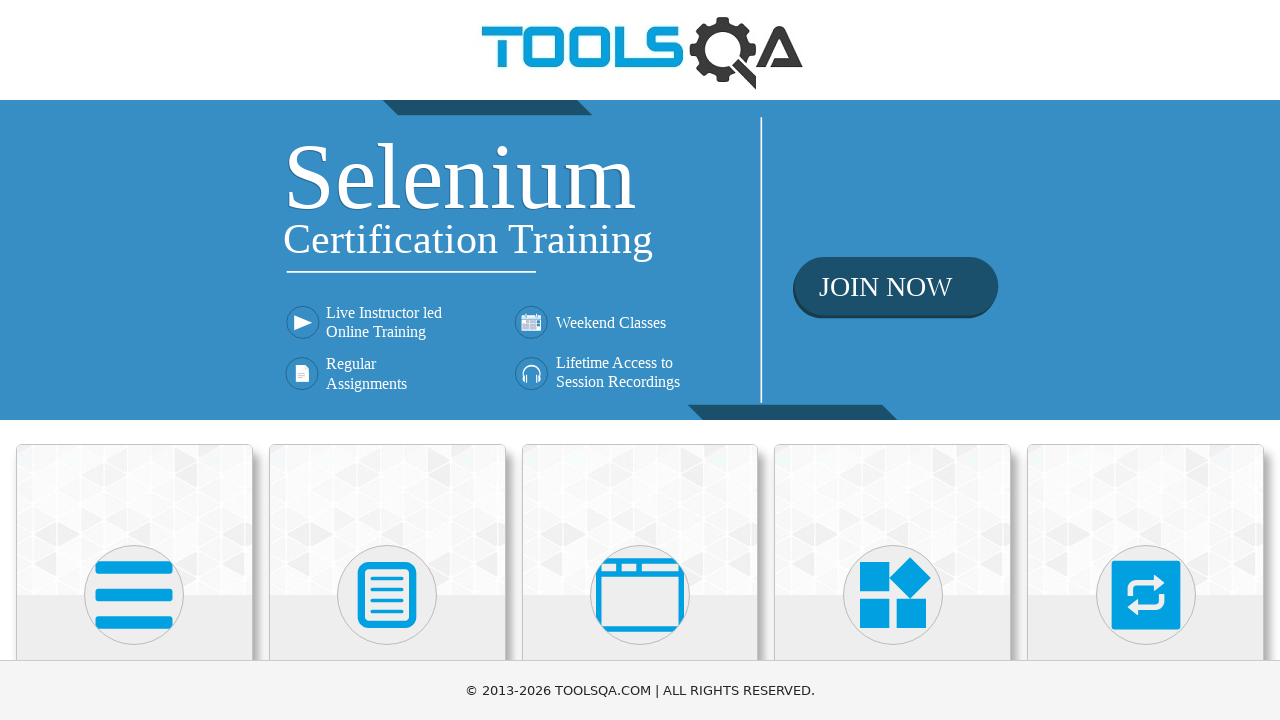

Navigated back to previous page
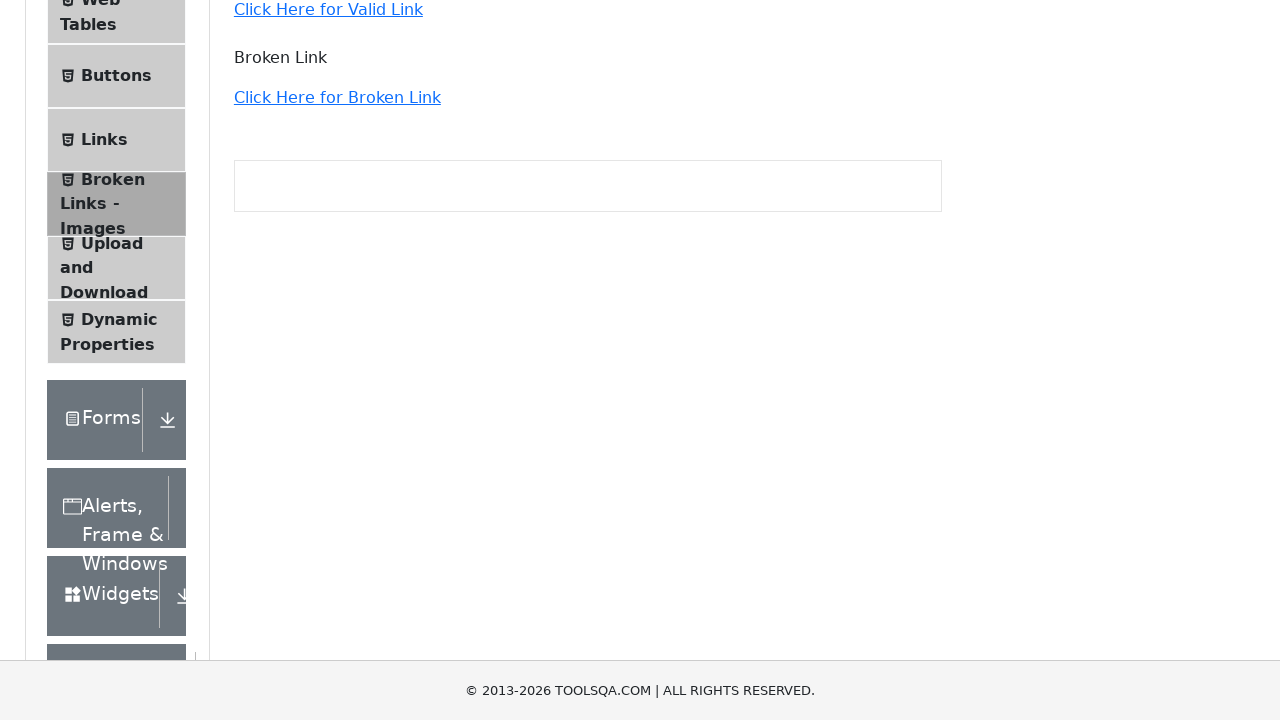

Navigated forward to next page
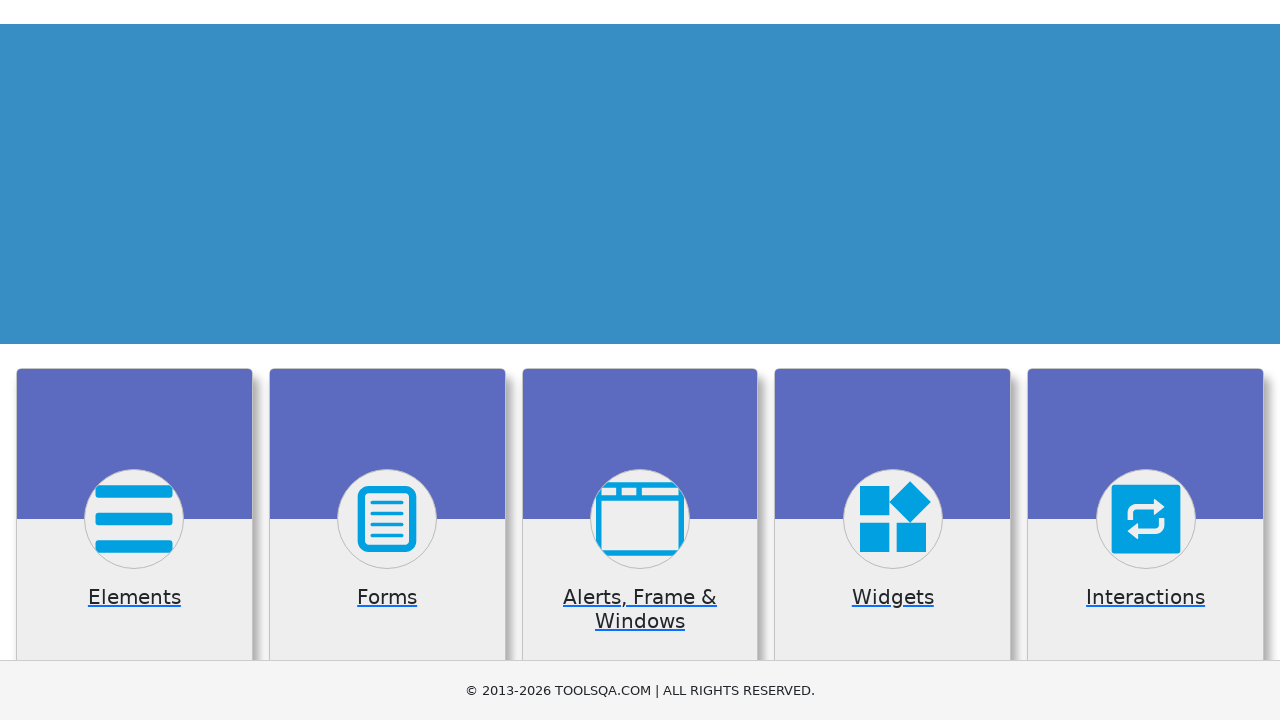

Navigated back to previous page
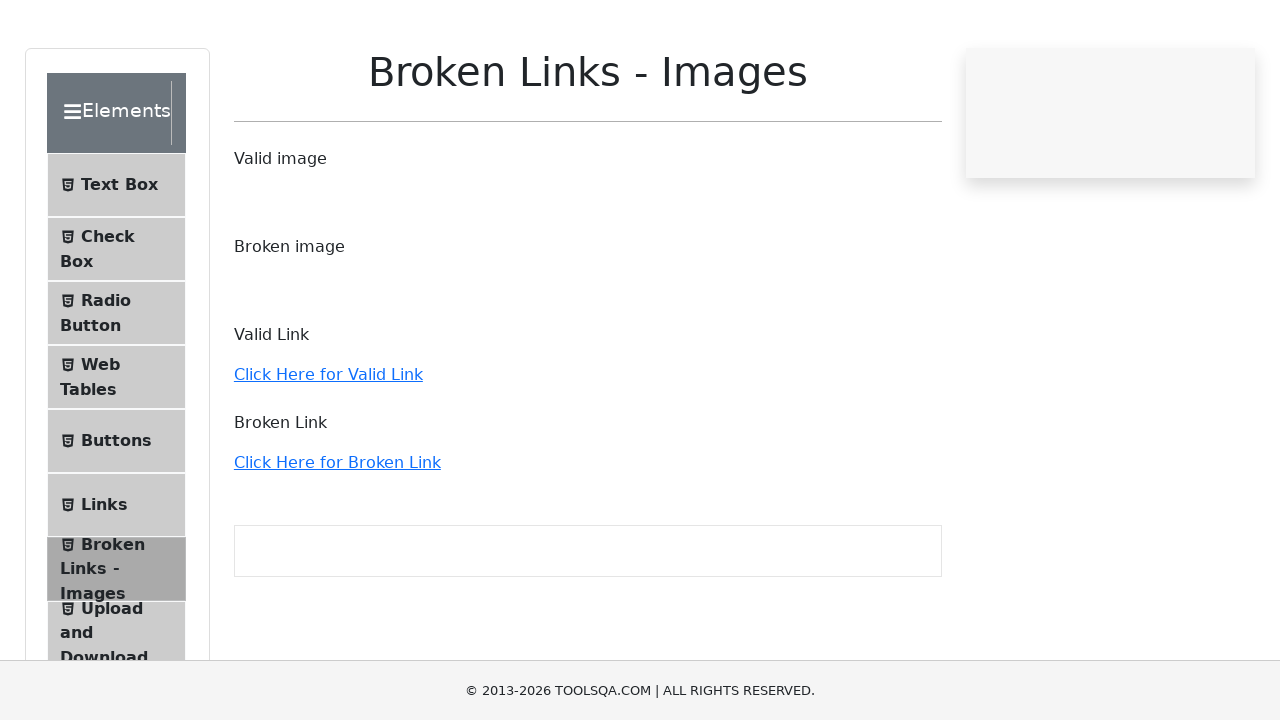

Navigated forward to next page
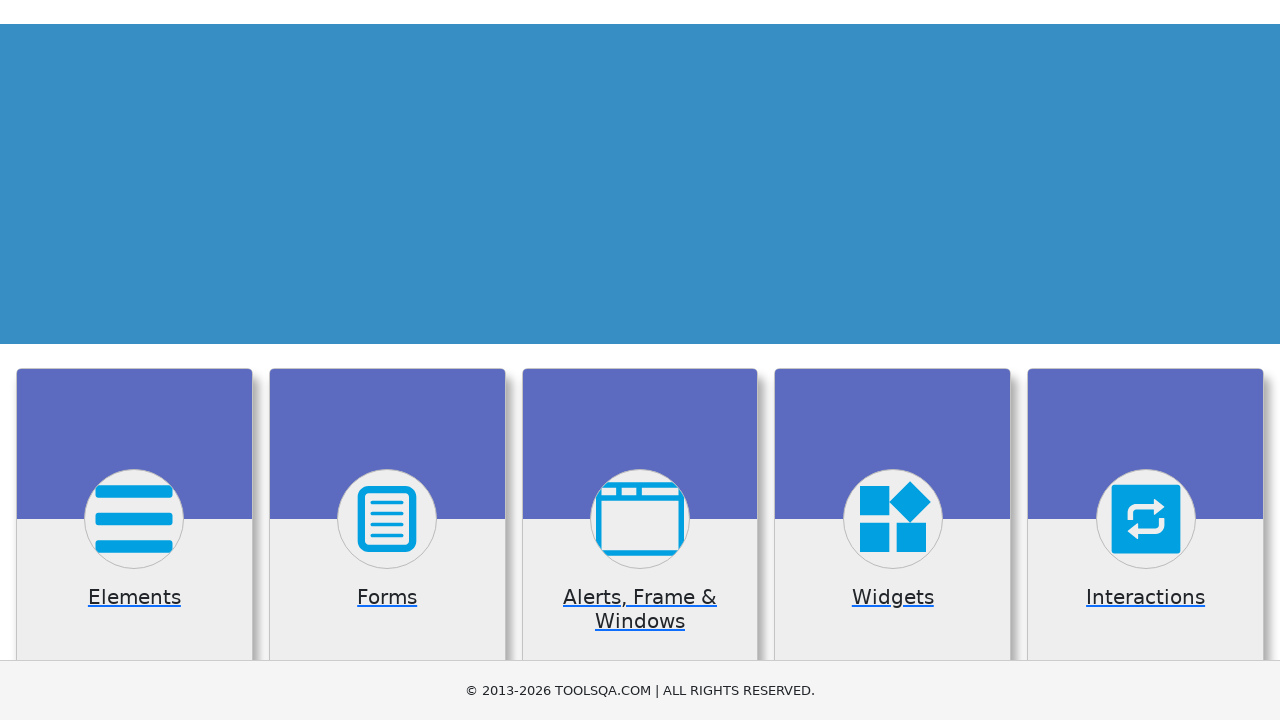

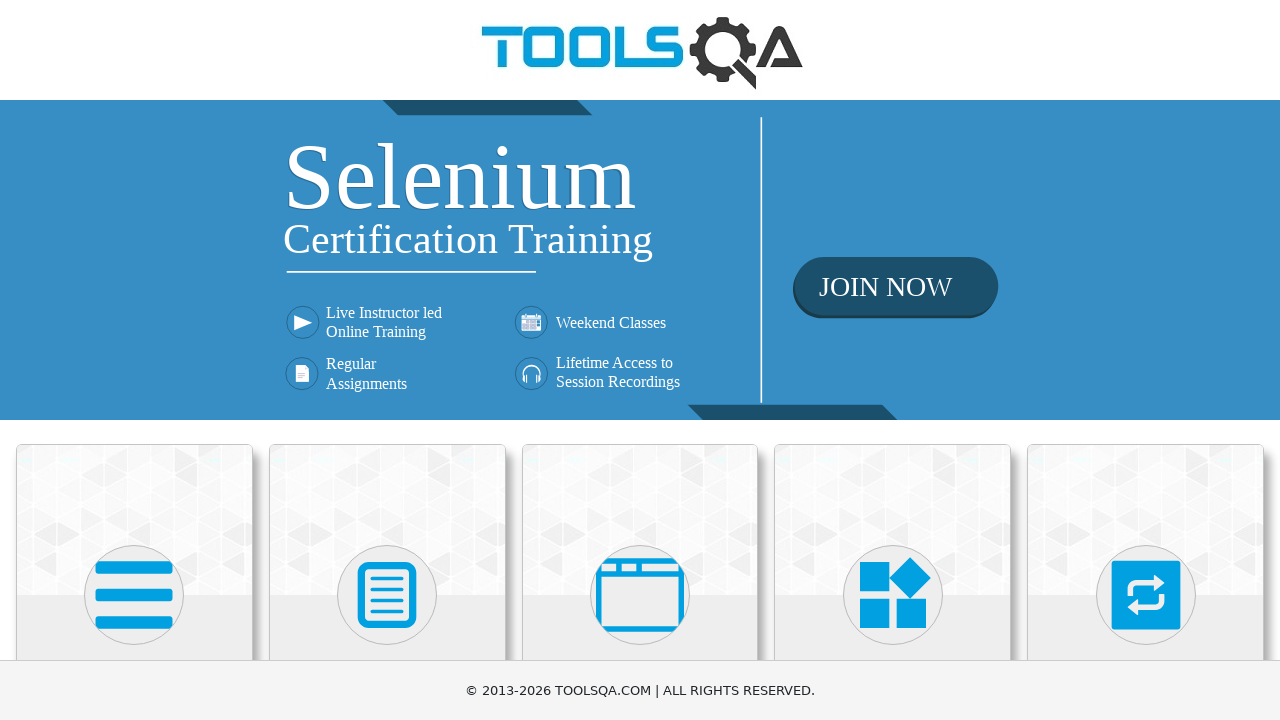